Tests multi-window handling by opening a new tab, extracting text from the second window, and using it to fill a form field in the first window

Starting URL: https://rahulshettyacademy.com/angularpractice/

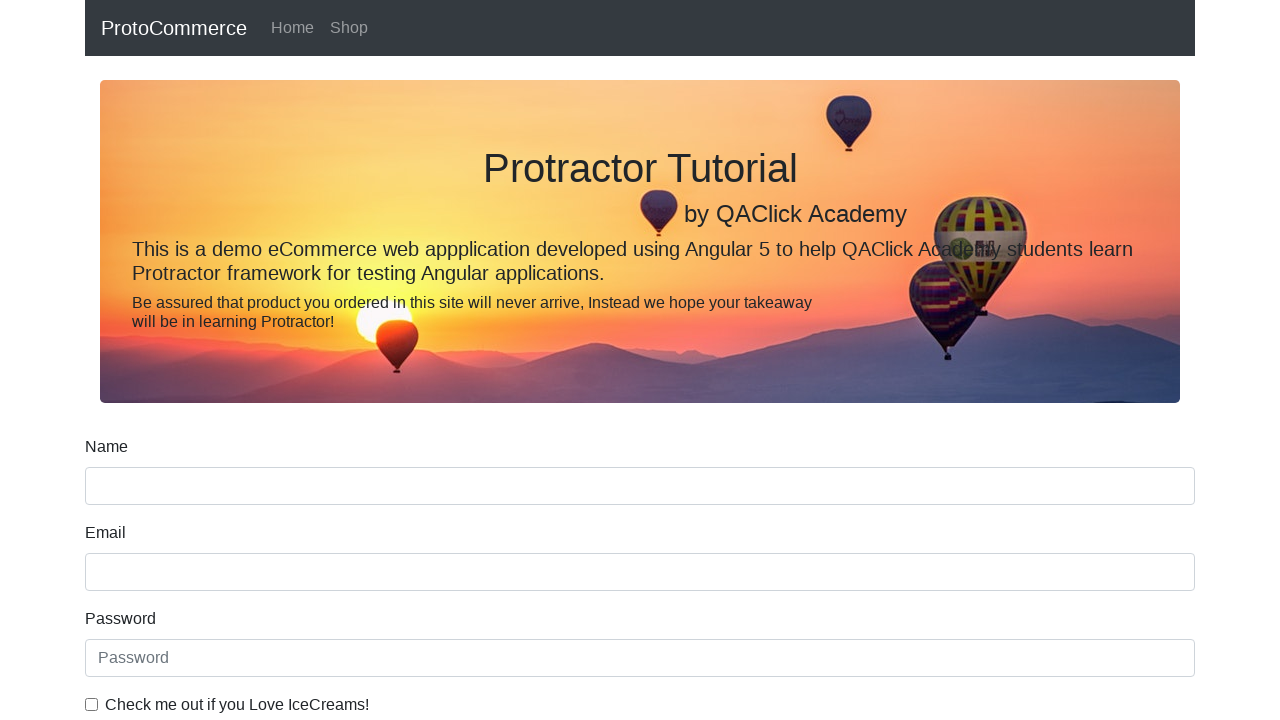

Opened a new tab/page in the browser context
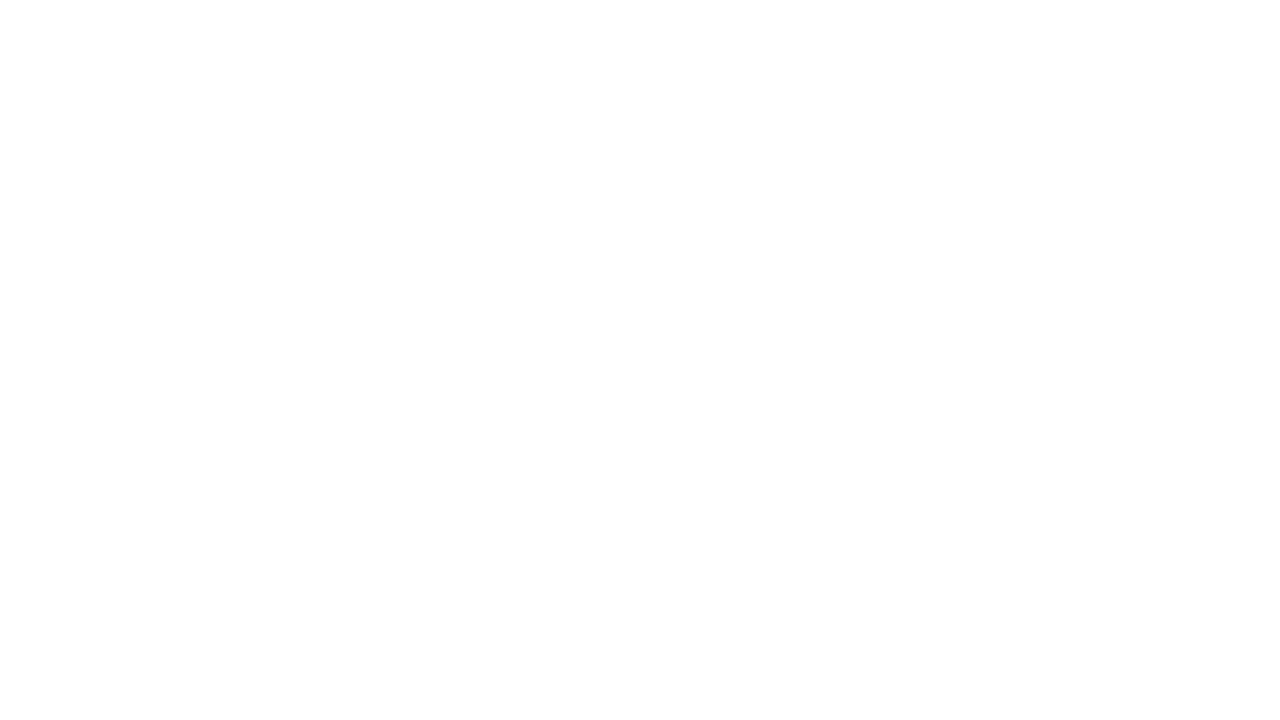

Navigated to https://rahulshettyacademy.com/ in the new tab
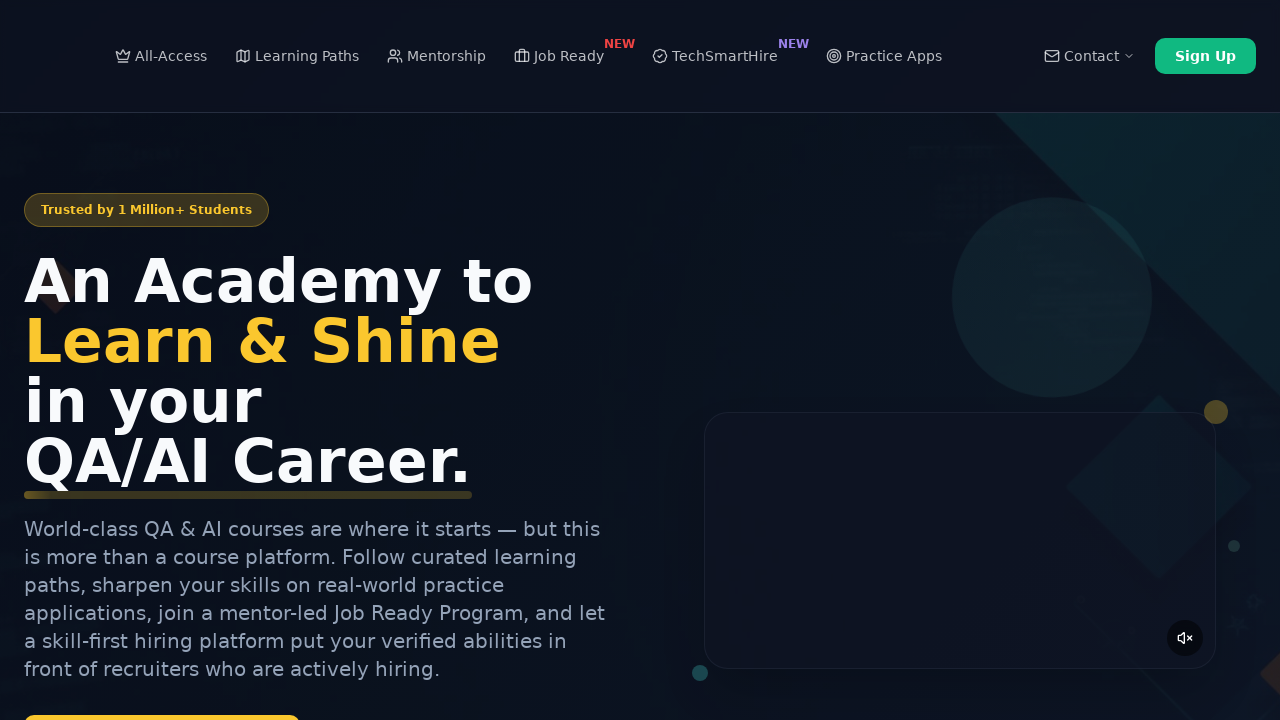

Located course links on the page
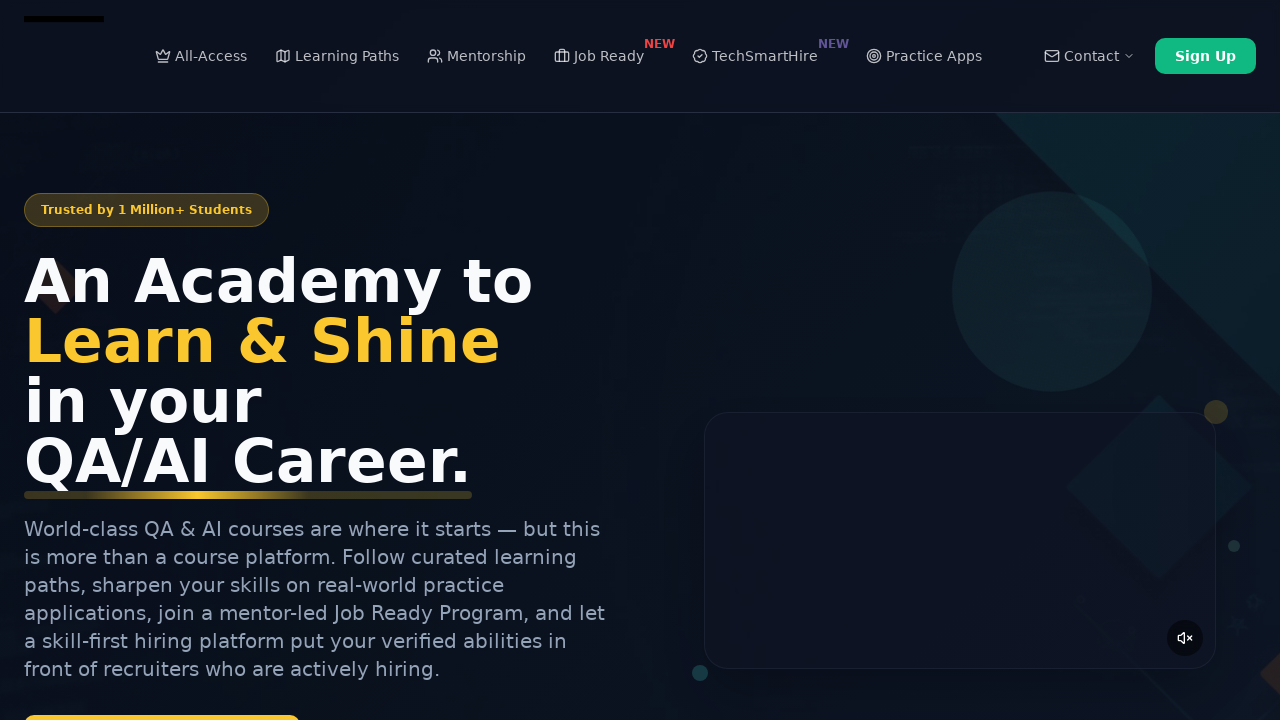

Extracted course name text from second course link: 'Playwright Testing'
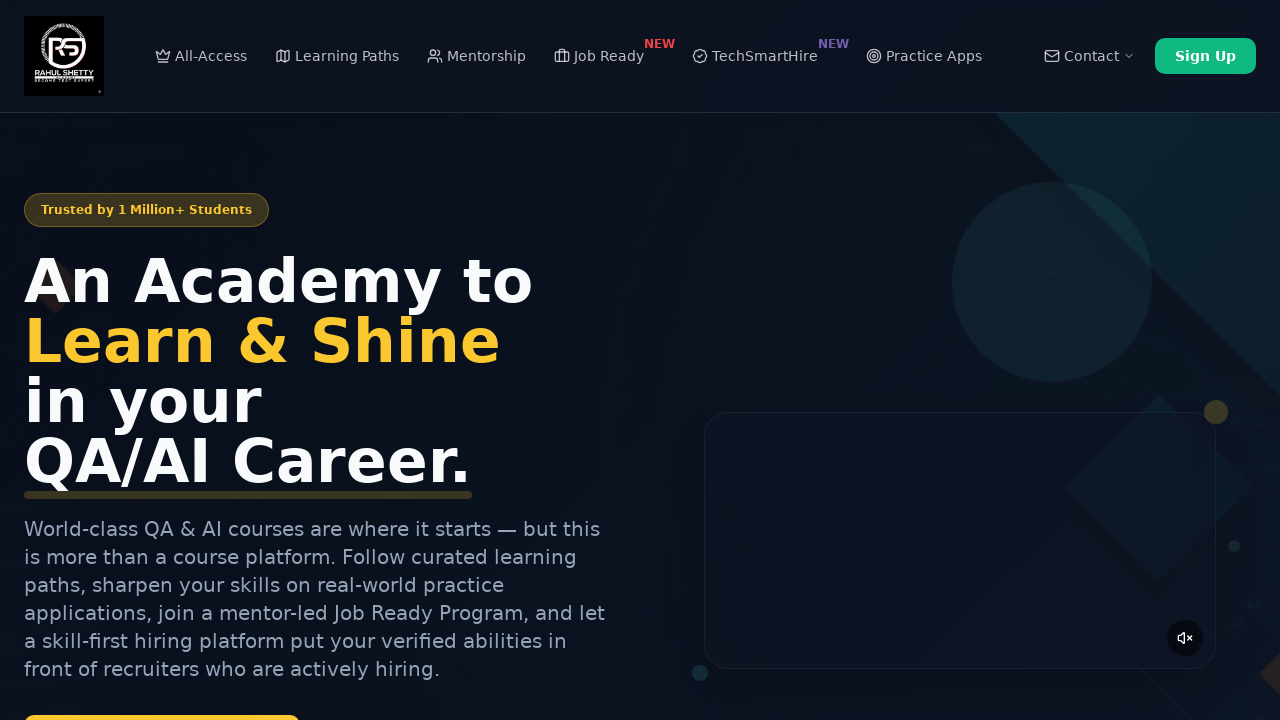

Filled name field in original tab with course name: 'Playwright Testing' on input[name='name']
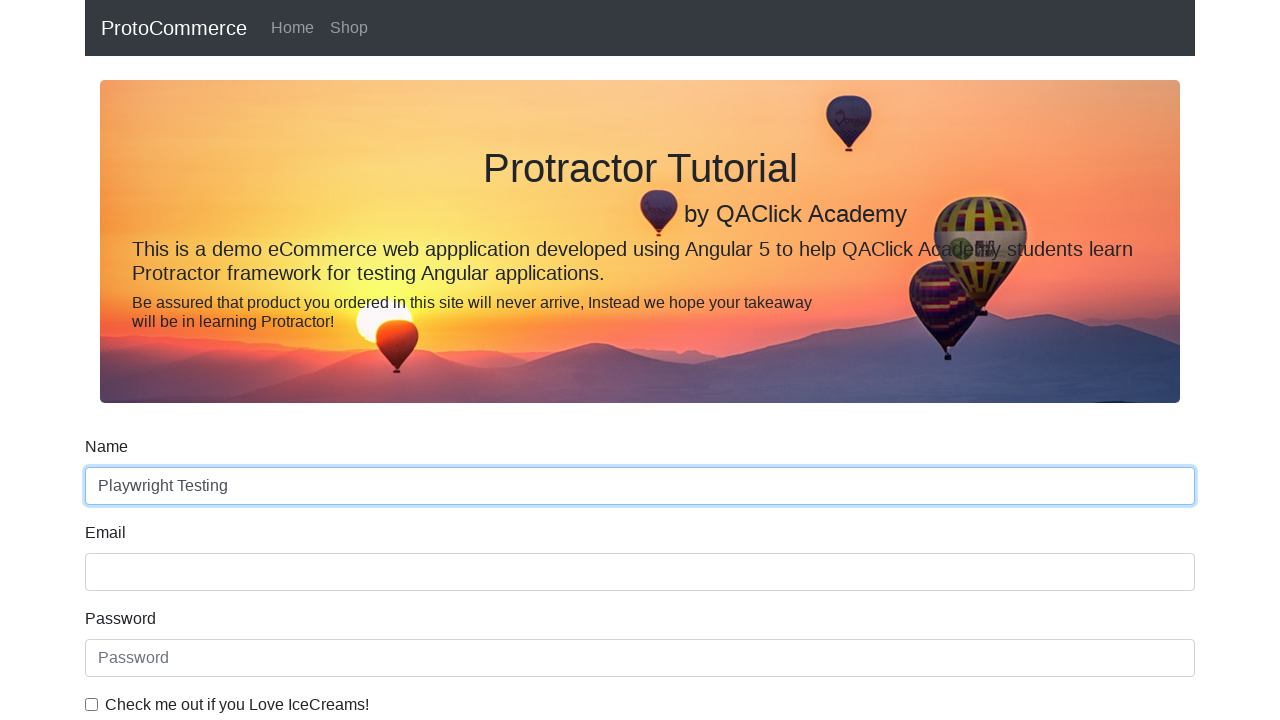

Closed the second tab
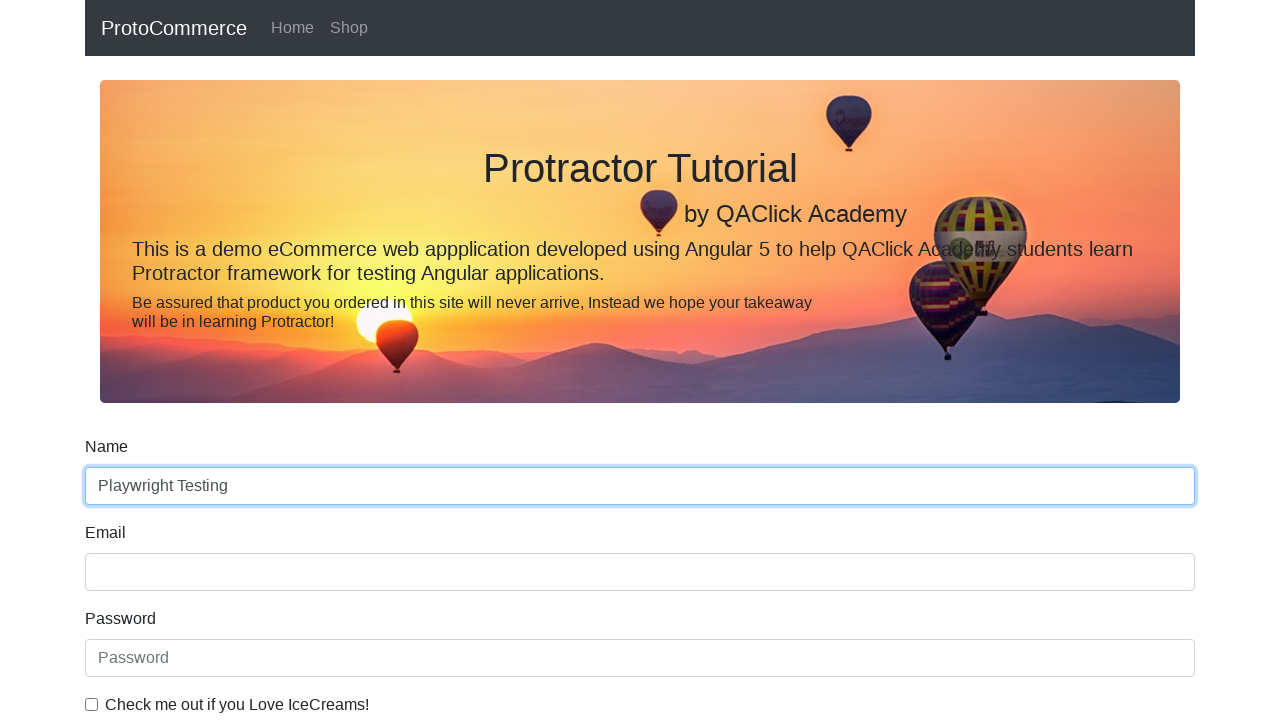

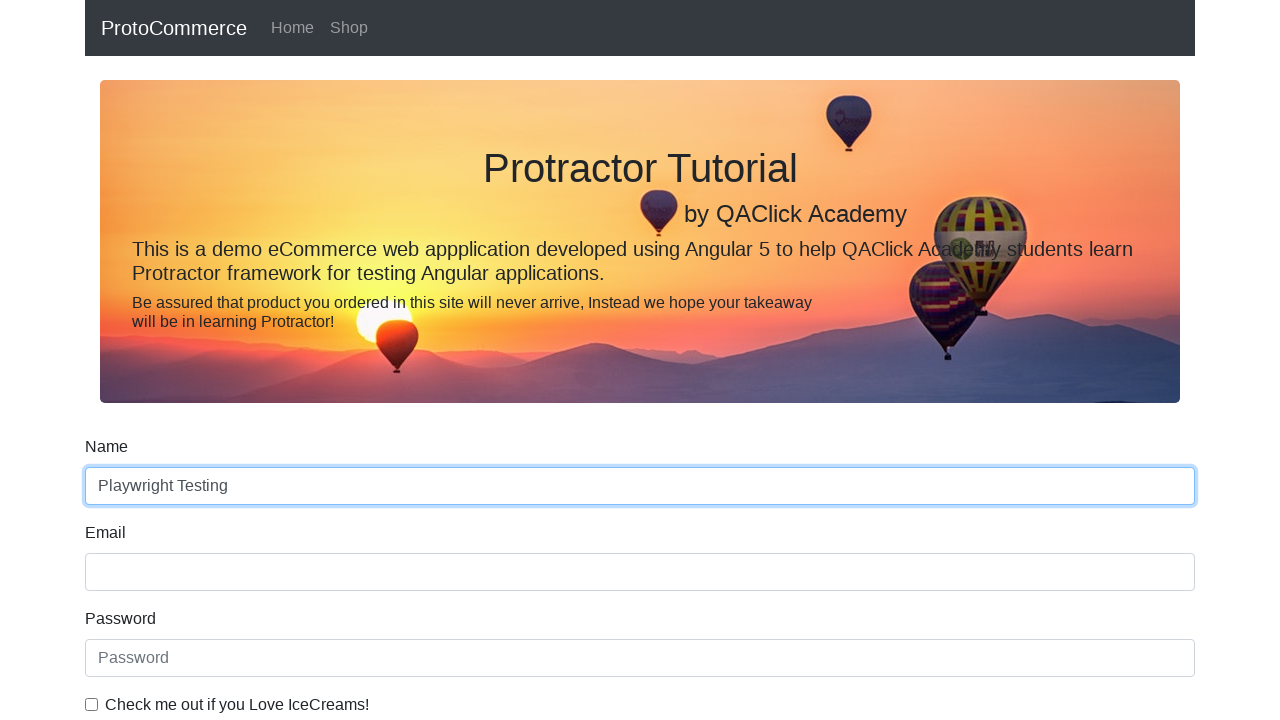